Tests Google Forms radio buttons and checkboxes that use aria attributes instead of standard input elements

Starting URL: https://docs.google.com/forms/d/e/1FAIpQLSfiypnd69zhuDkjKgqvpID9kwO29UCzeCVrGGtbNPZXQok0jA/viewform

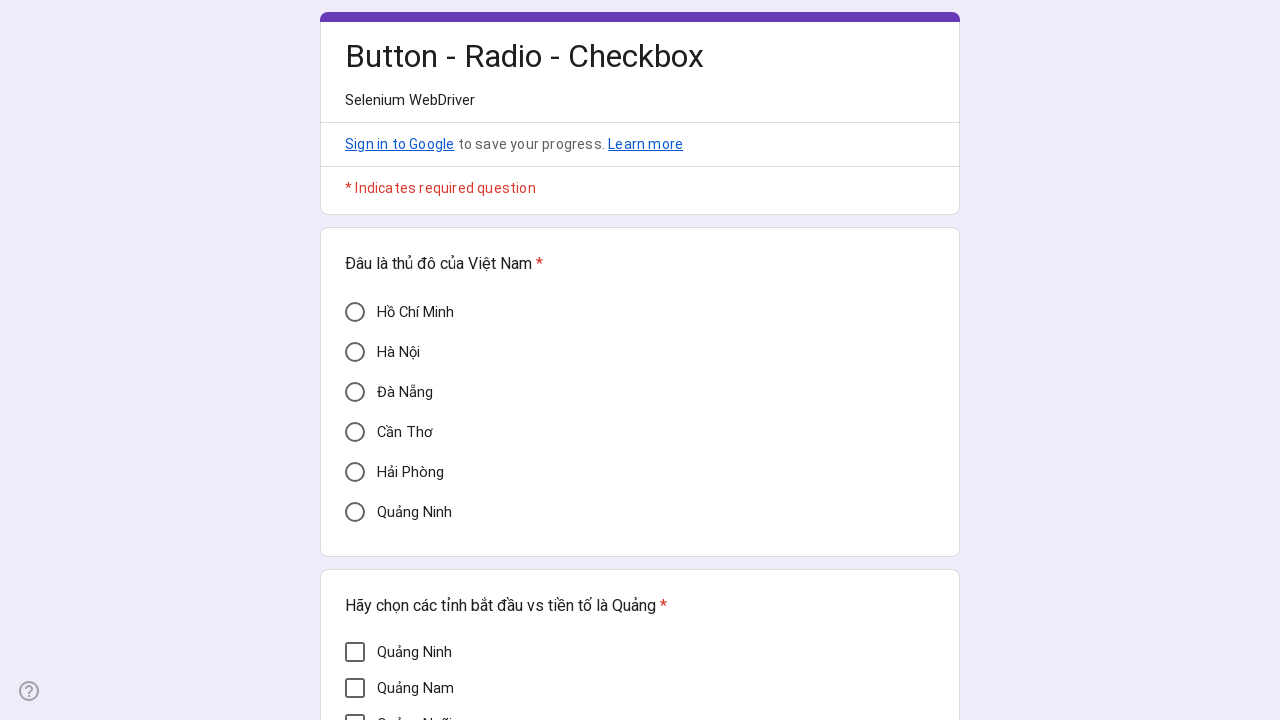

Located HCM radio button element using aria-label
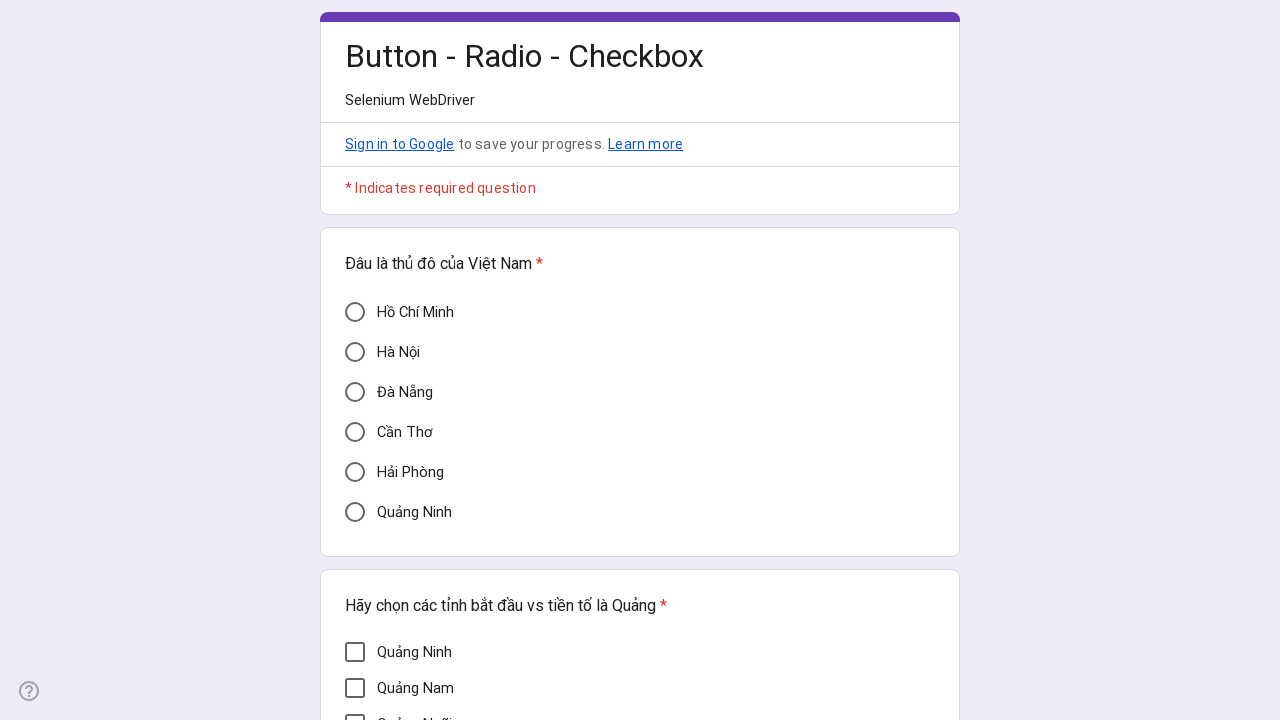

Located Quảng Nam checkbox element using aria-label
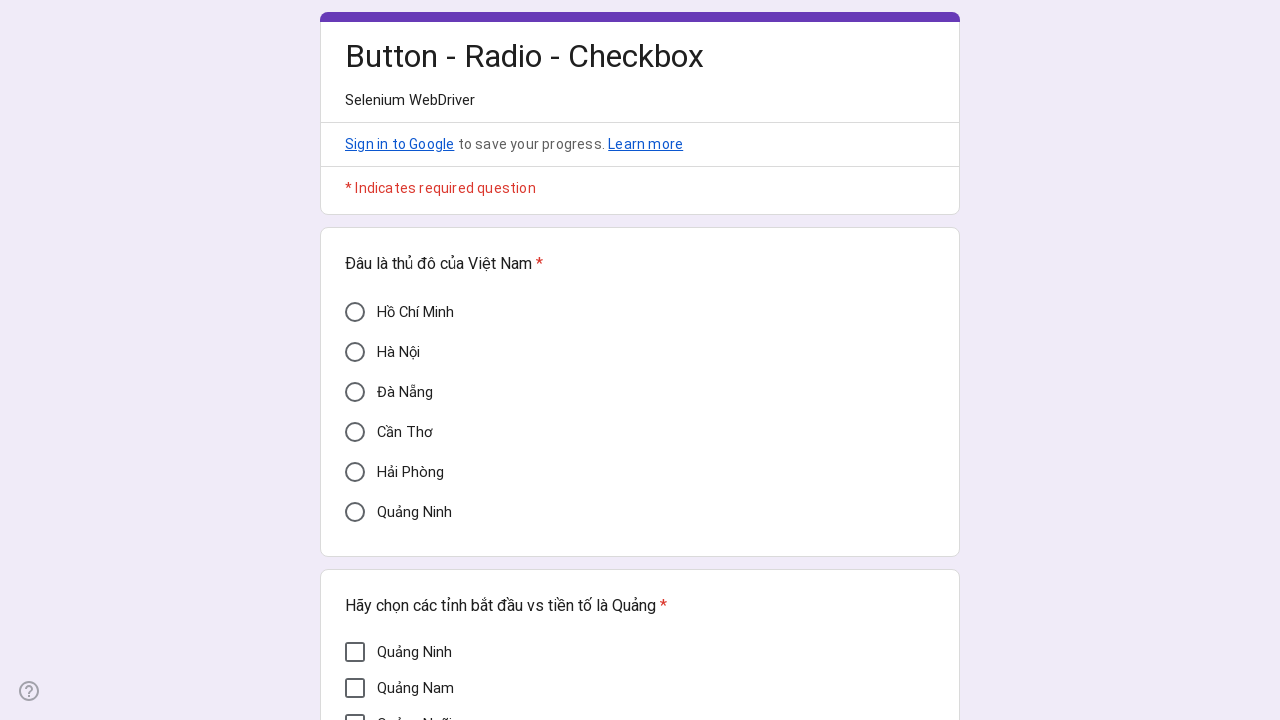

Verified HCM radio button is initially unchecked
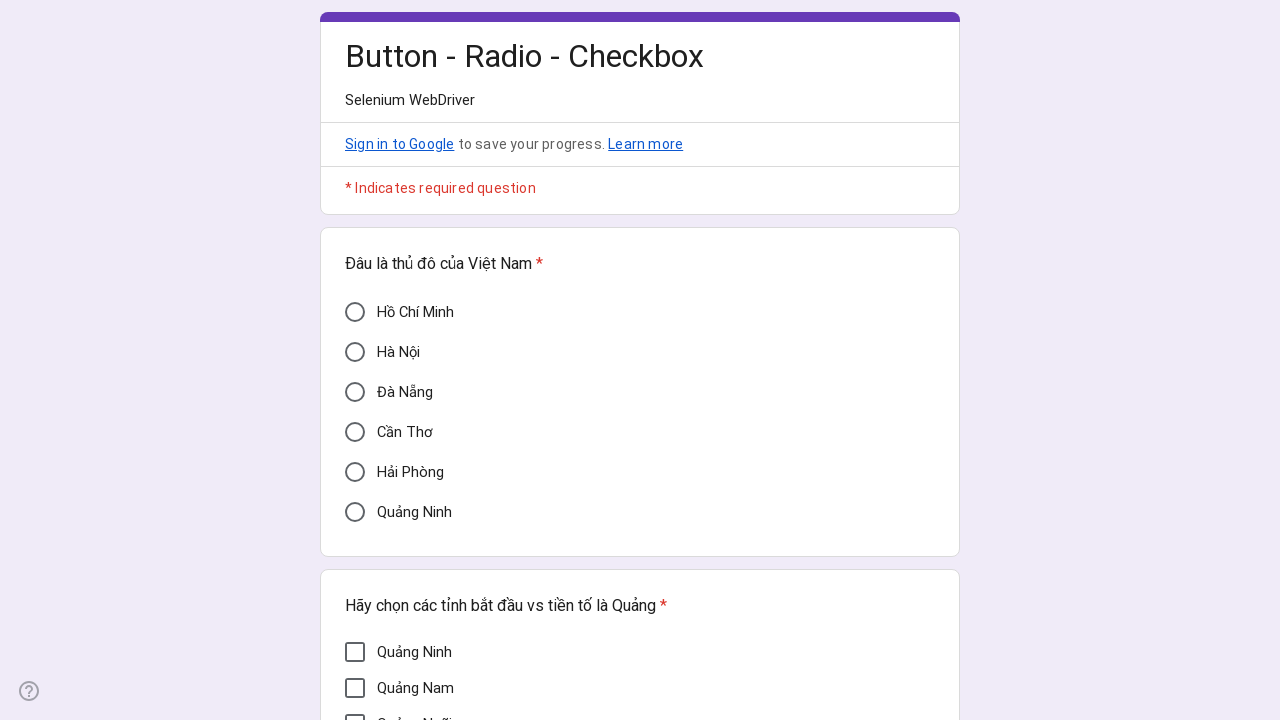

Verified Quảng Nam checkbox is initially unchecked
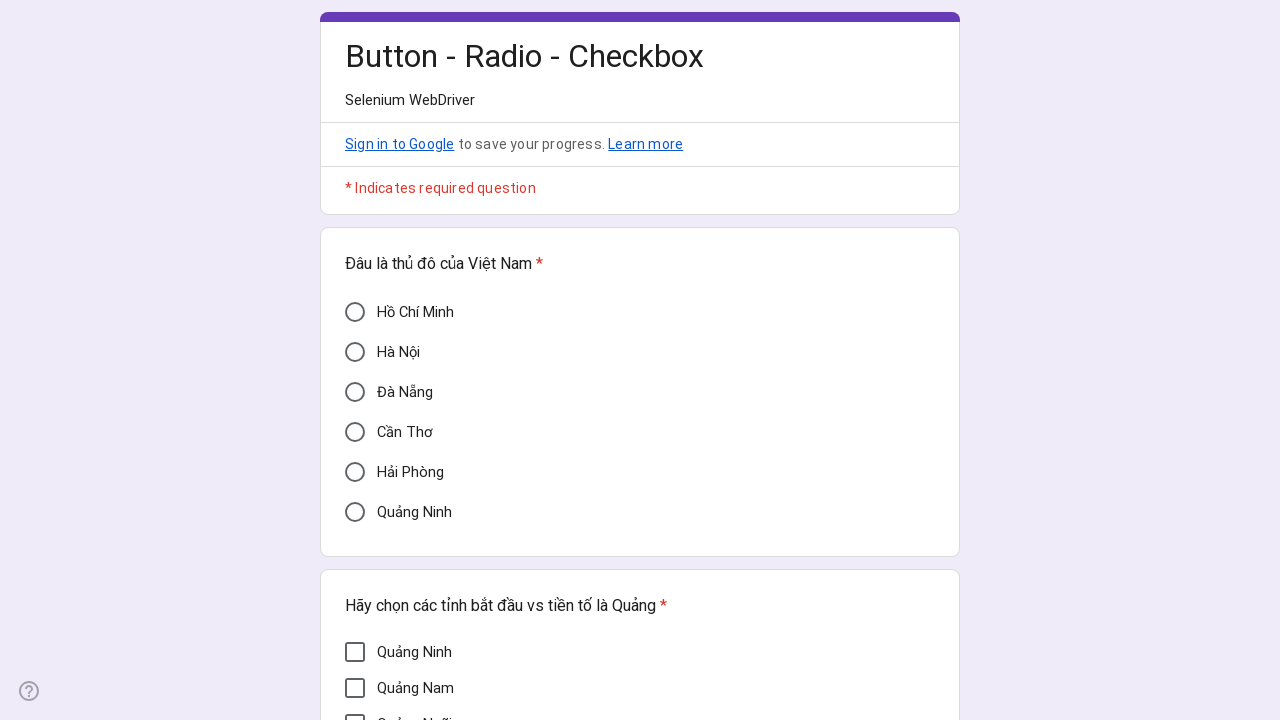

Clicked HCM radio button to select it at (355, 312) on xpath=//div[@aria-label='Hồ Chí Minh' and @aria-checked]
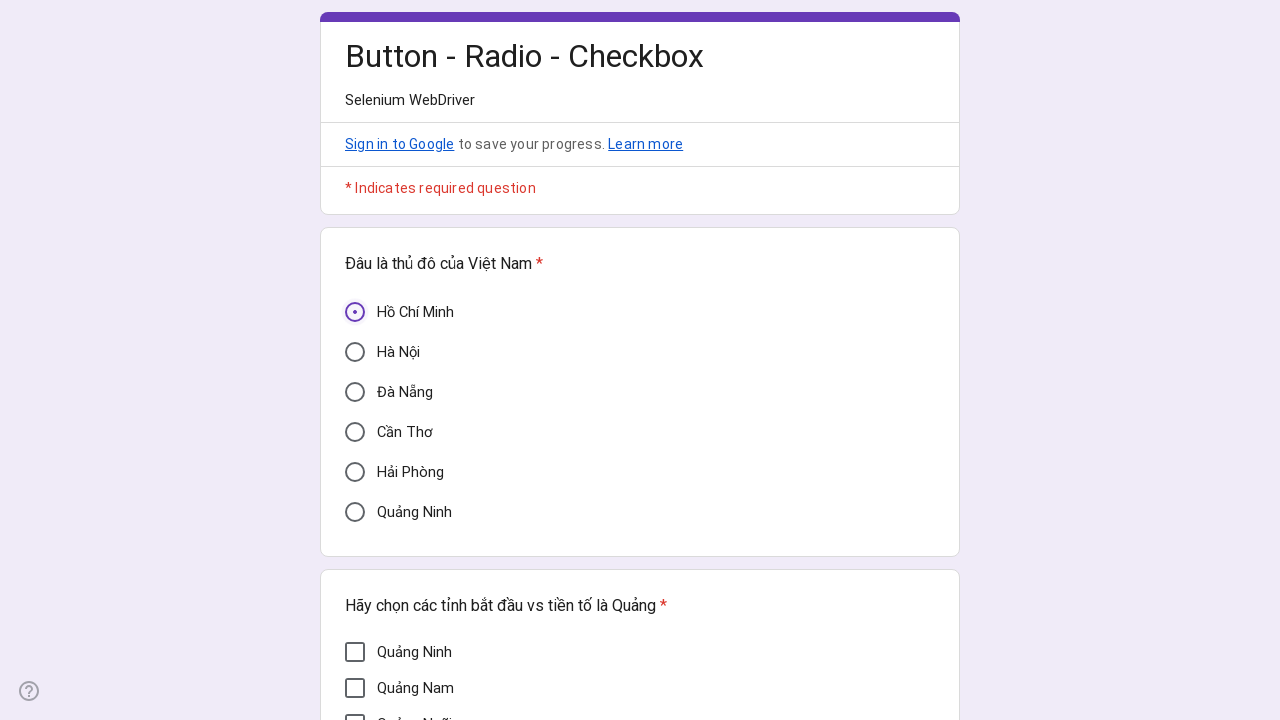

Clicked Quảng Nam checkbox to select it at (355, 688) on xpath=//div[@aria-label='Quảng Nam' and @aria-checked]
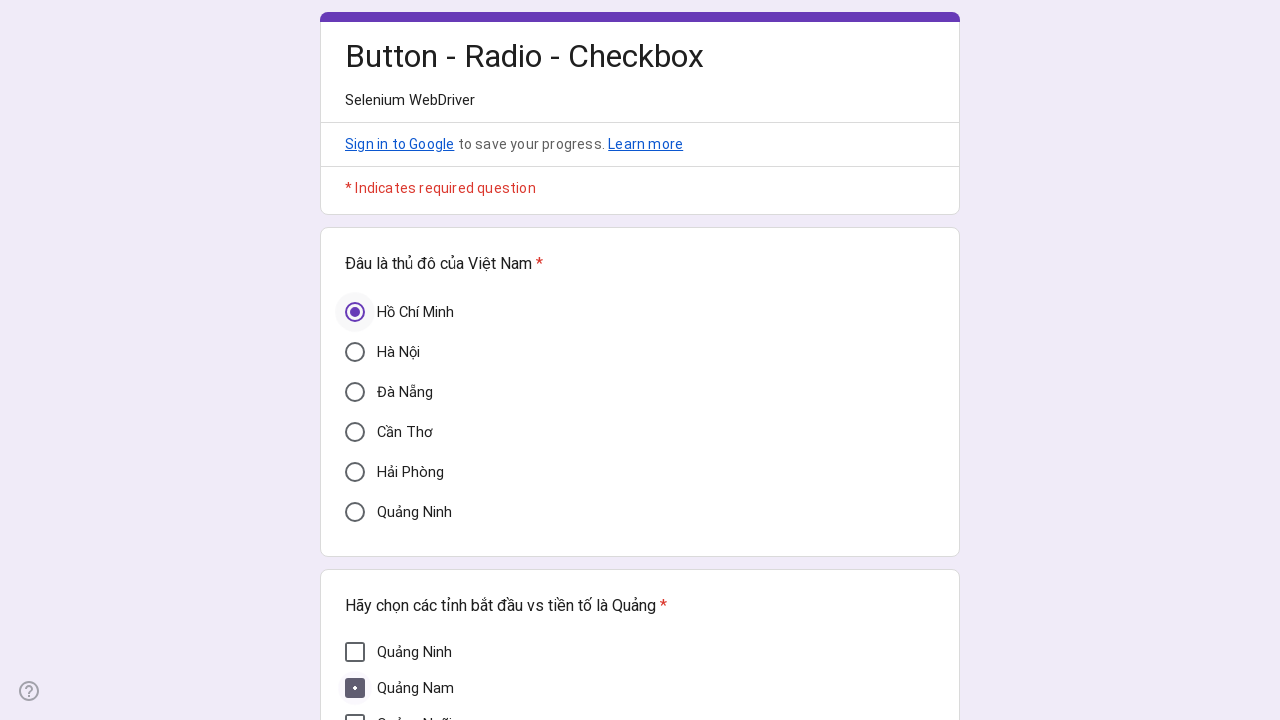

Verified HCM radio button is now checked
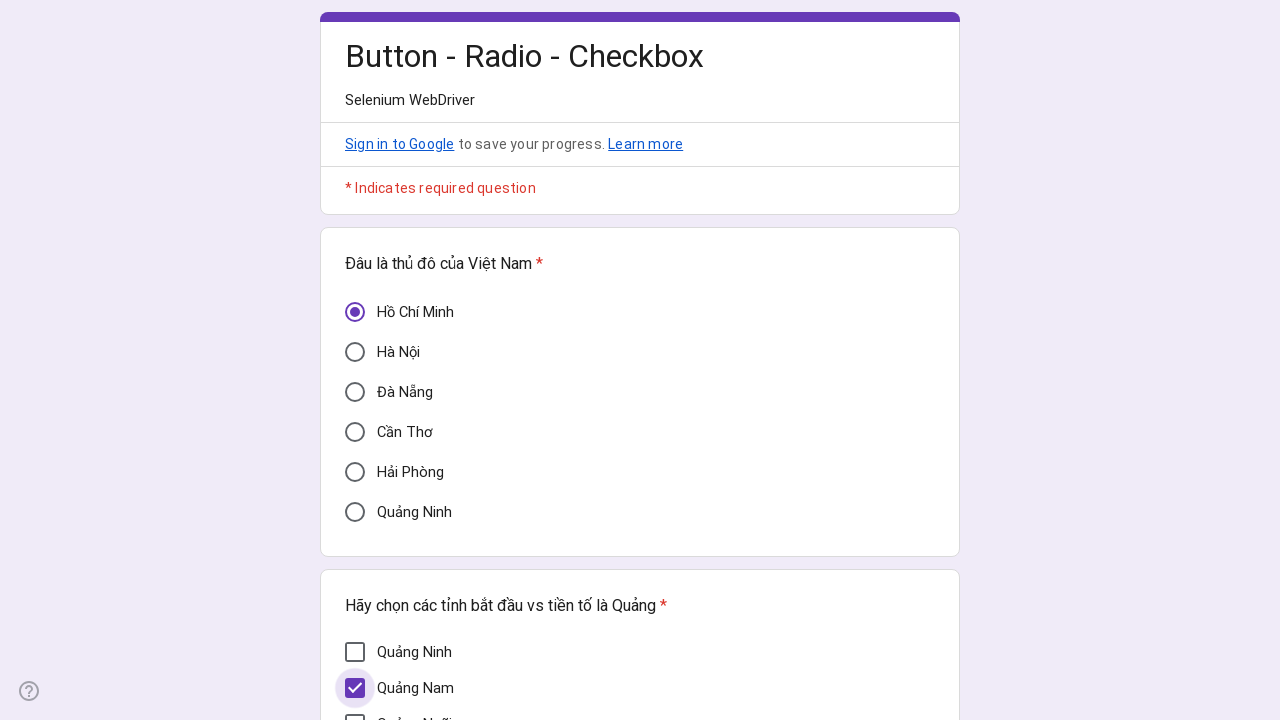

Verified Quảng Nam checkbox is now checked
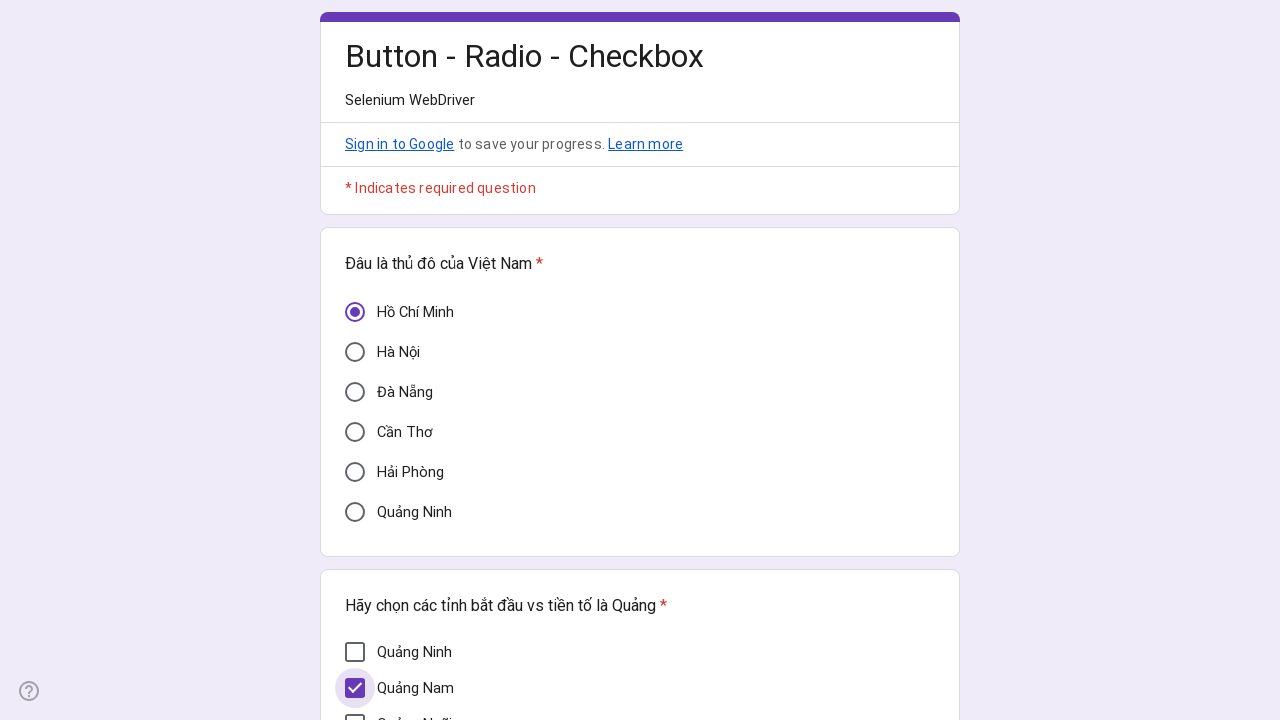

Located all checkbox elements with aria-label attribute
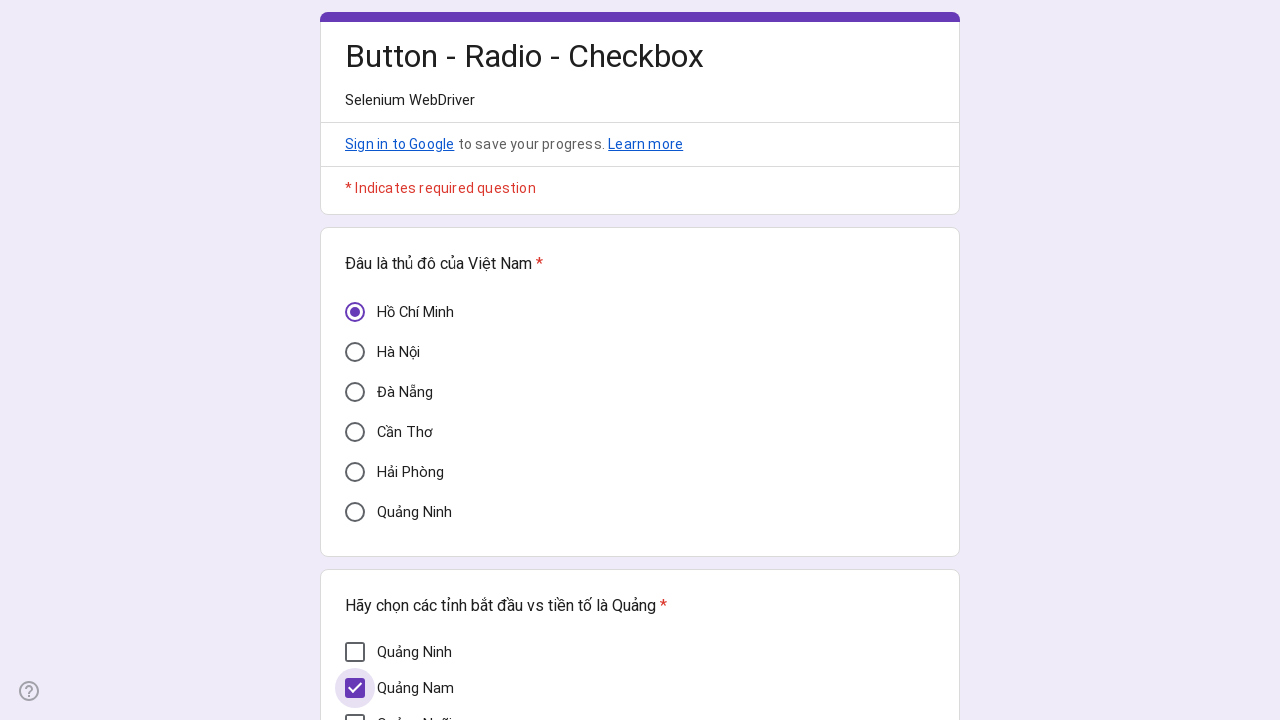

Clicked unchecked checkbox with label 'Quảng Ninh' at (355, 652) on xpath=//div[@role='checkbox' and @aria-label] >> nth=0
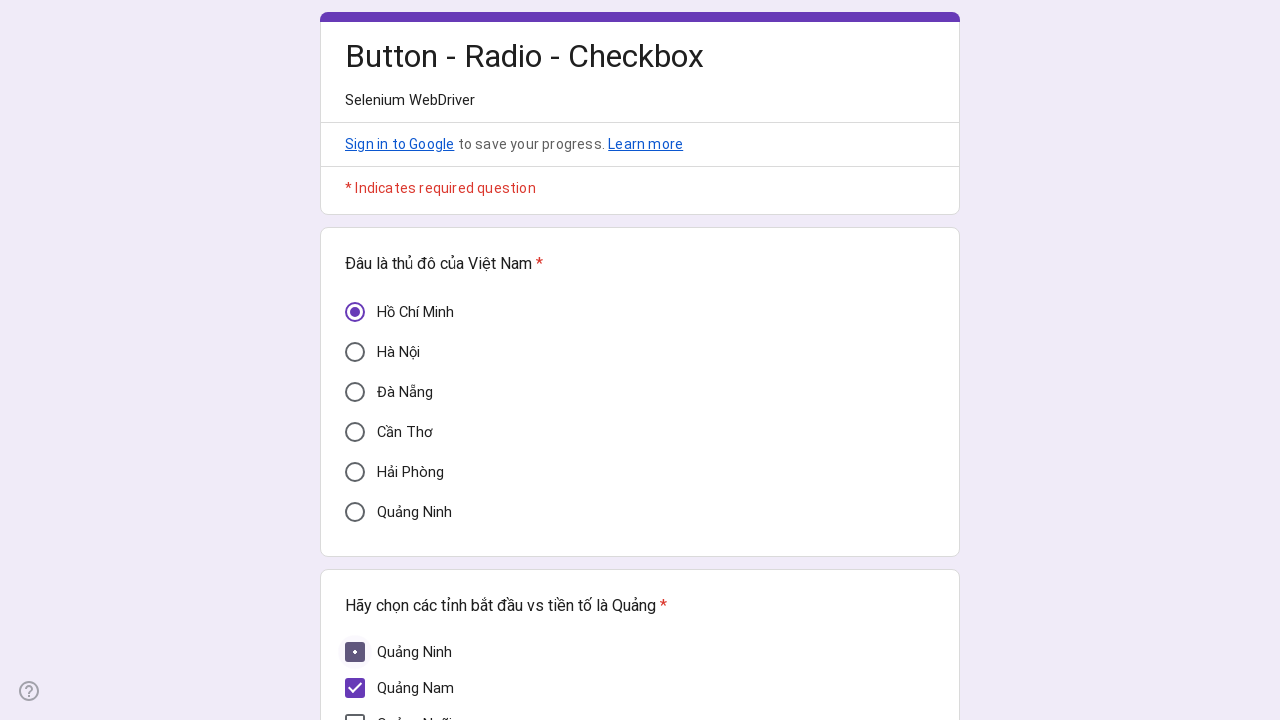

Waited 1000ms for checkbox state update
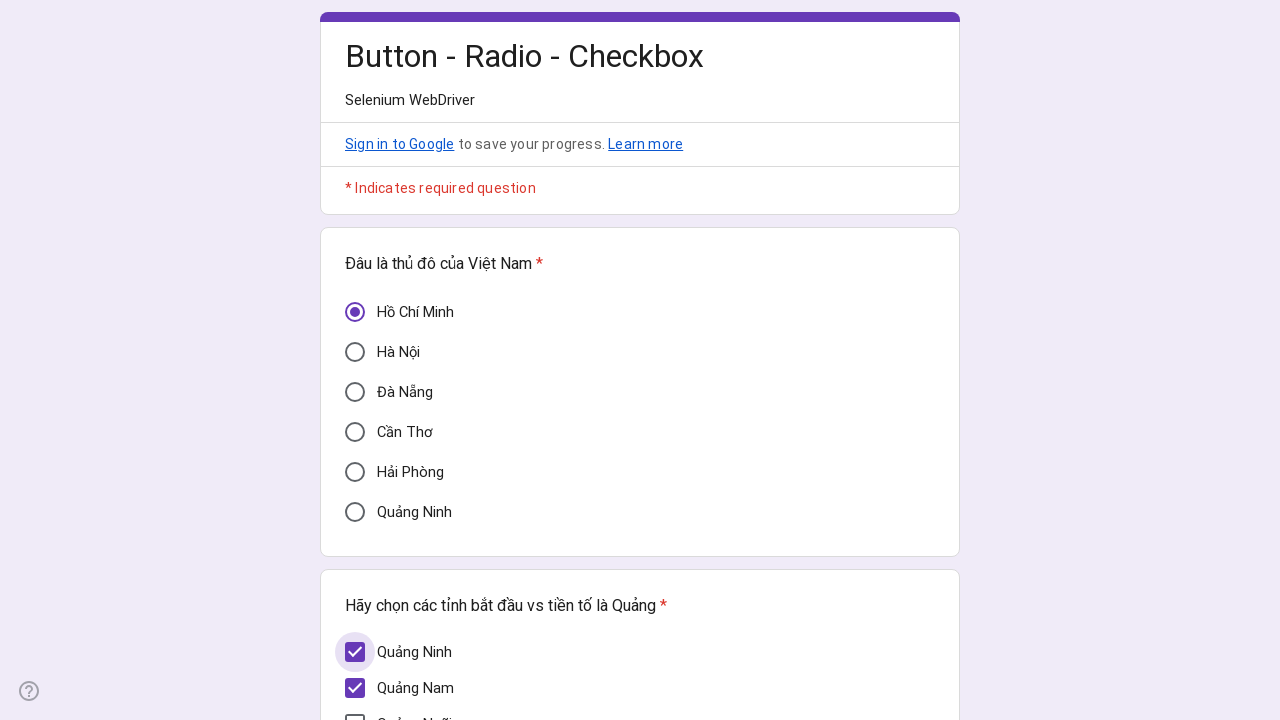

Clicked unchecked checkbox with label 'Quảng Ngãi' at (355, 710) on xpath=//div[@role='checkbox' and @aria-label] >> nth=2
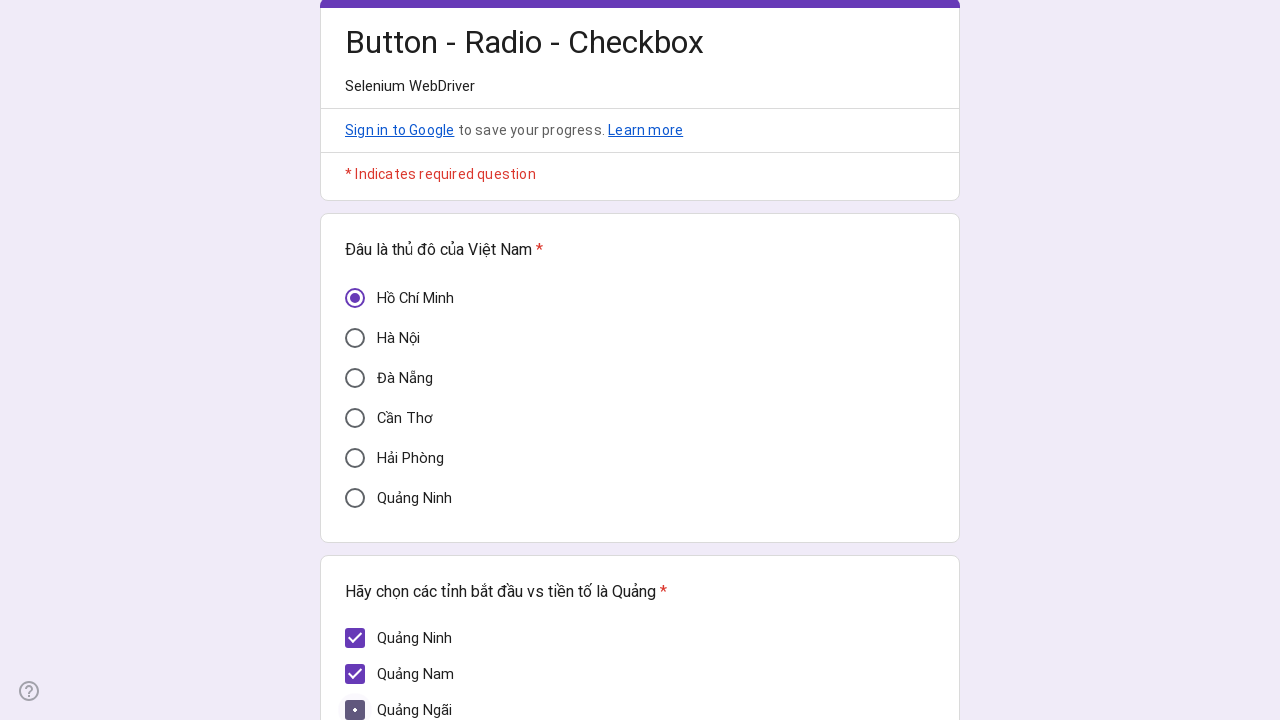

Waited 1000ms for checkbox state update
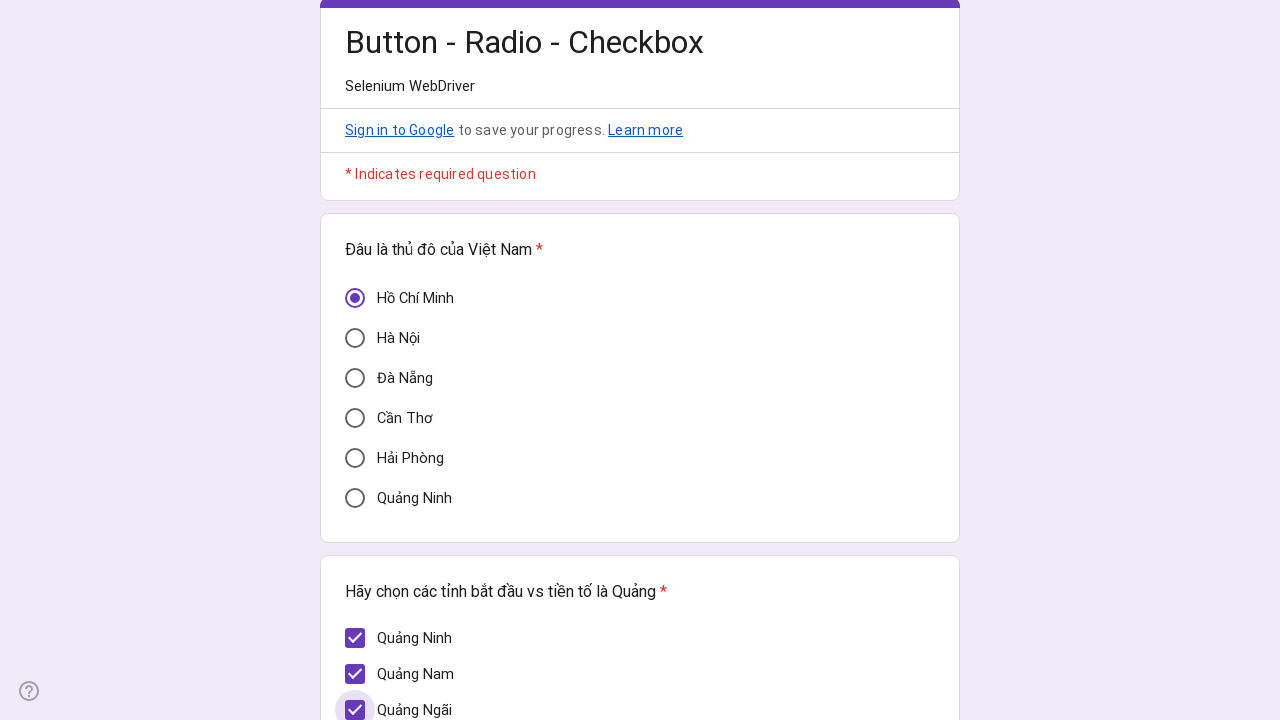

Clicked unchecked checkbox with label 'Mì Quảng' at (355, 377) on xpath=//div[@role='checkbox' and @aria-label] >> nth=3
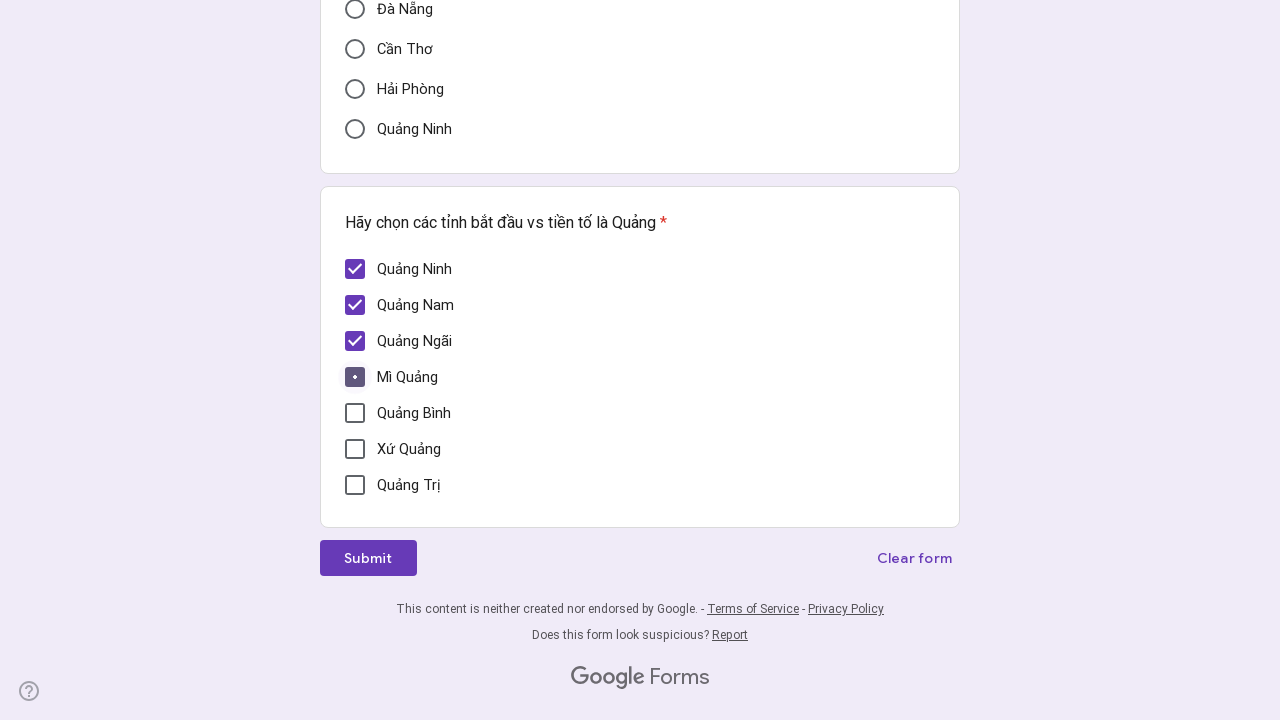

Waited 1000ms for checkbox state update
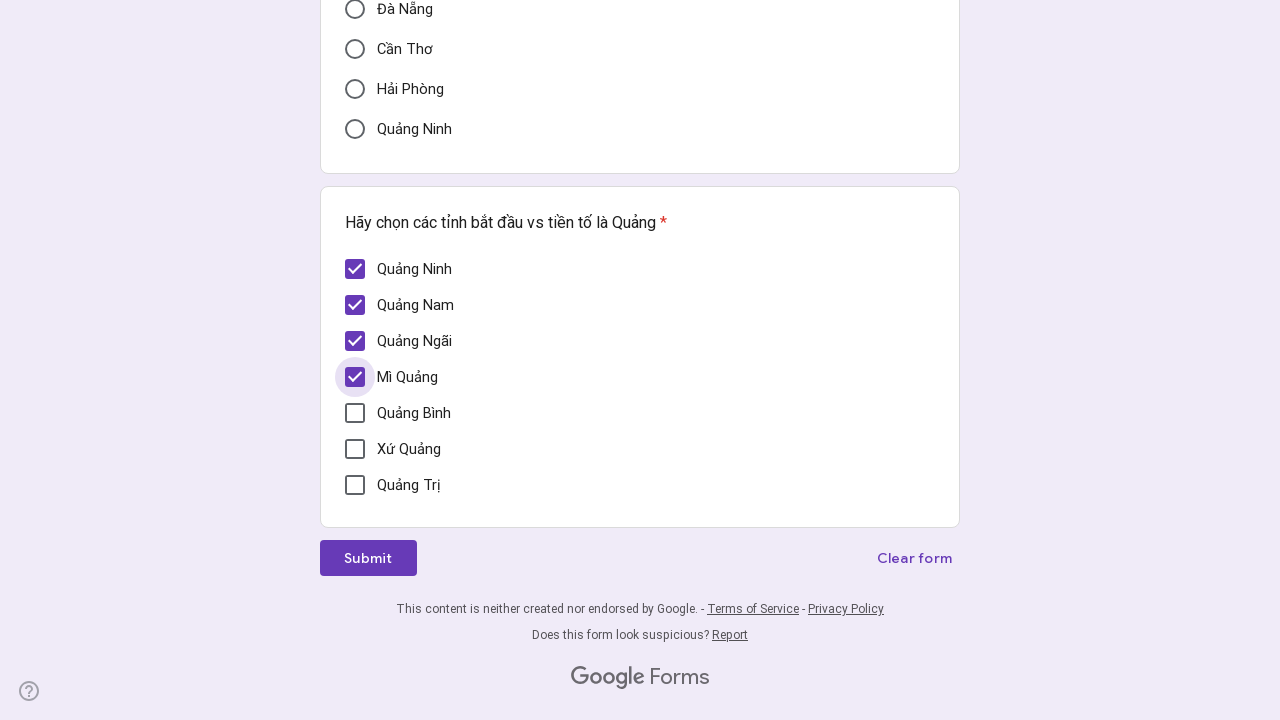

Clicked unchecked checkbox with label 'Quảng Bình' at (355, 413) on xpath=//div[@role='checkbox' and @aria-label] >> nth=4
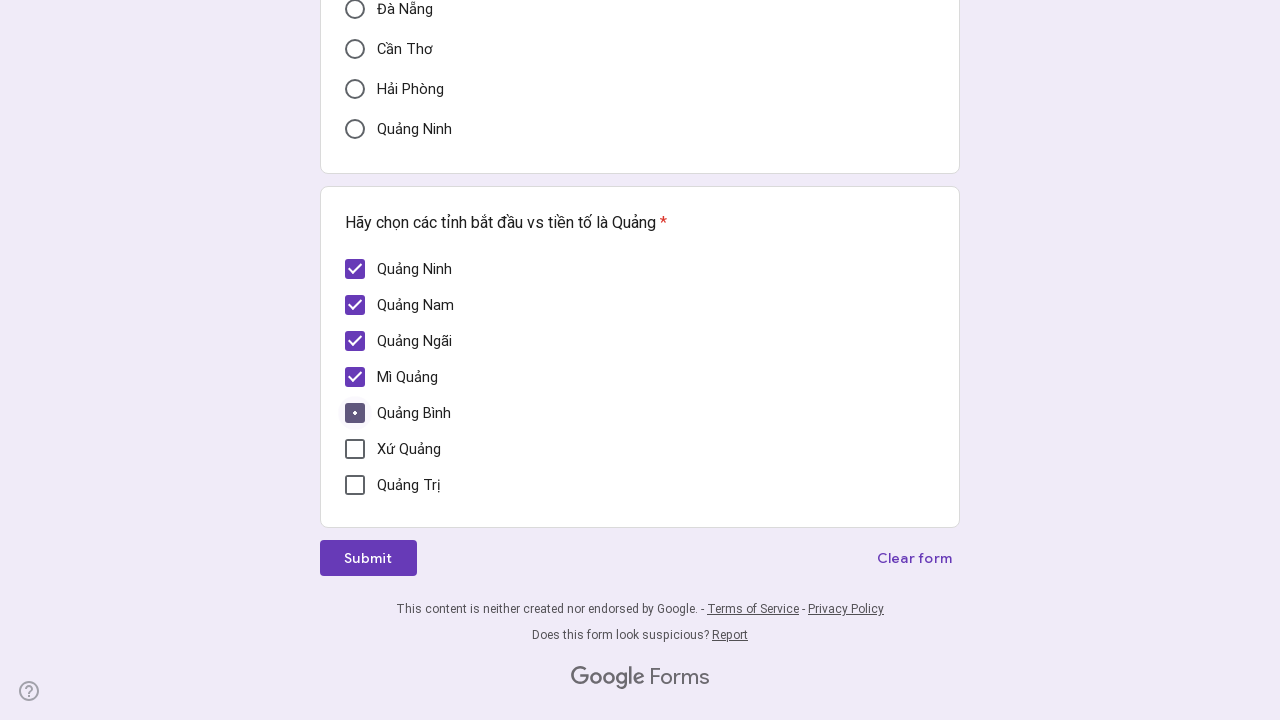

Waited 1000ms for checkbox state update
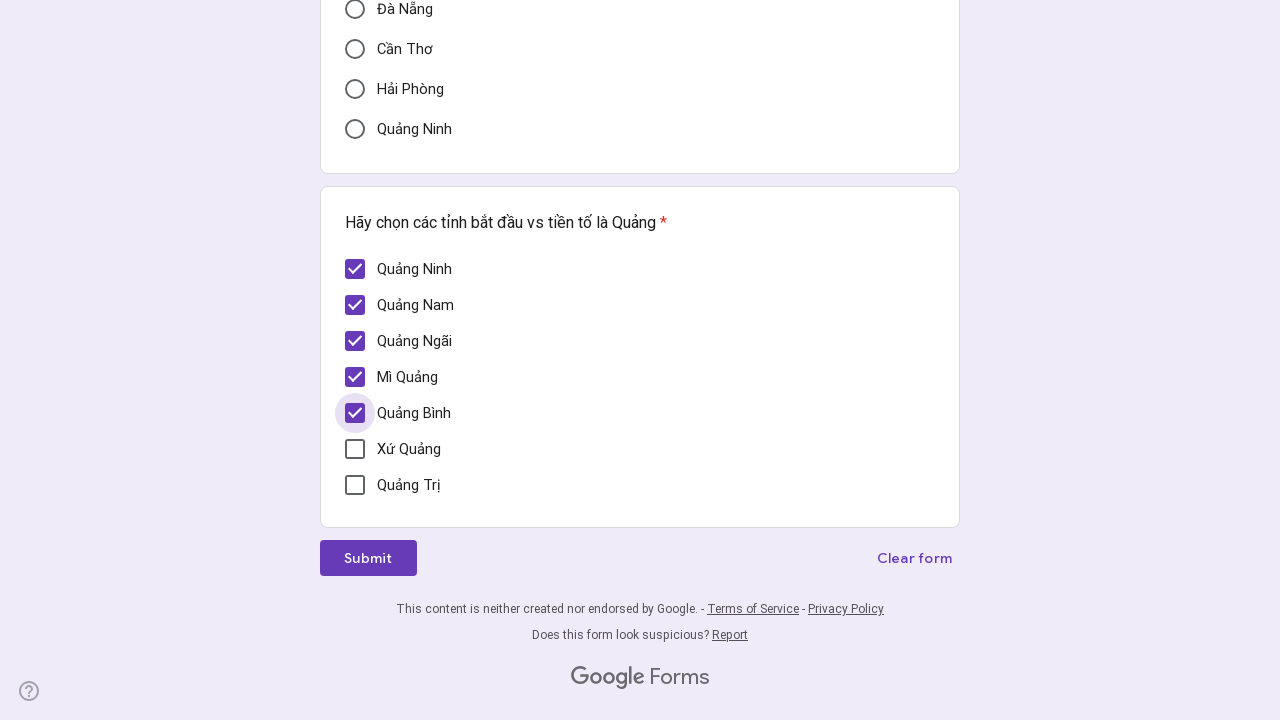

Clicked unchecked checkbox with label 'Xứ Quảng' at (355, 449) on xpath=//div[@role='checkbox' and @aria-label] >> nth=5
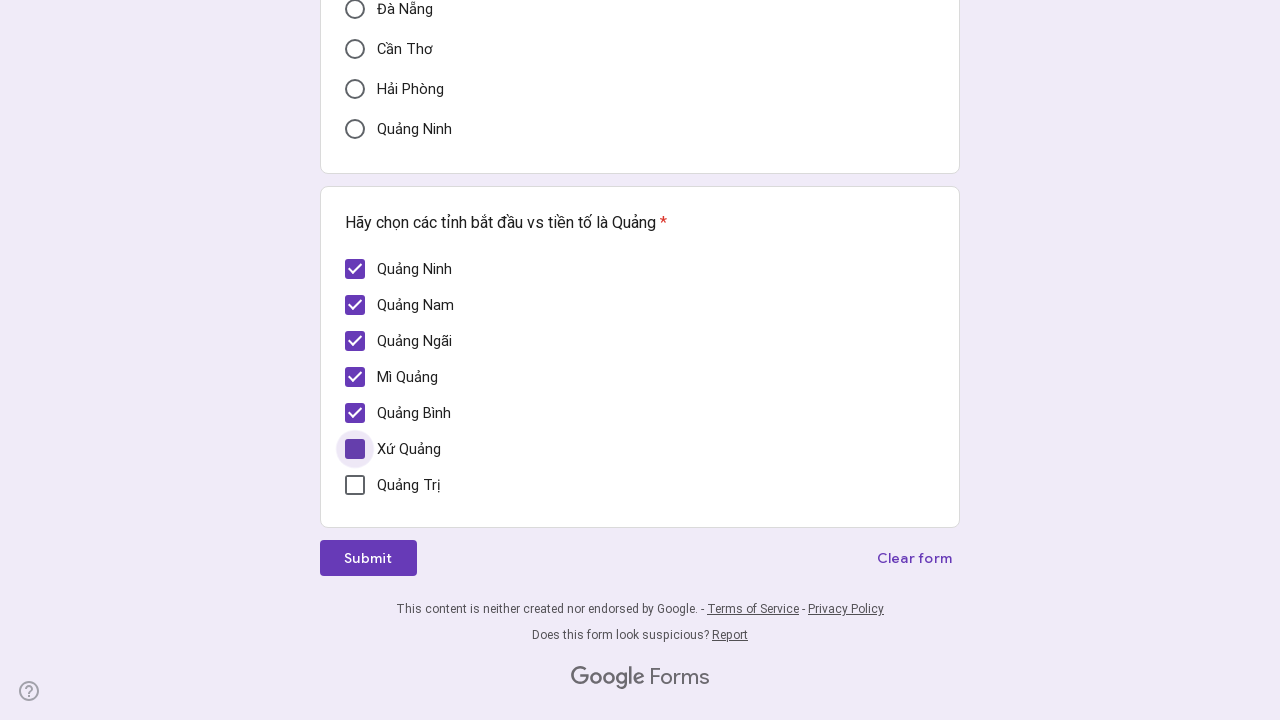

Waited 1000ms for checkbox state update
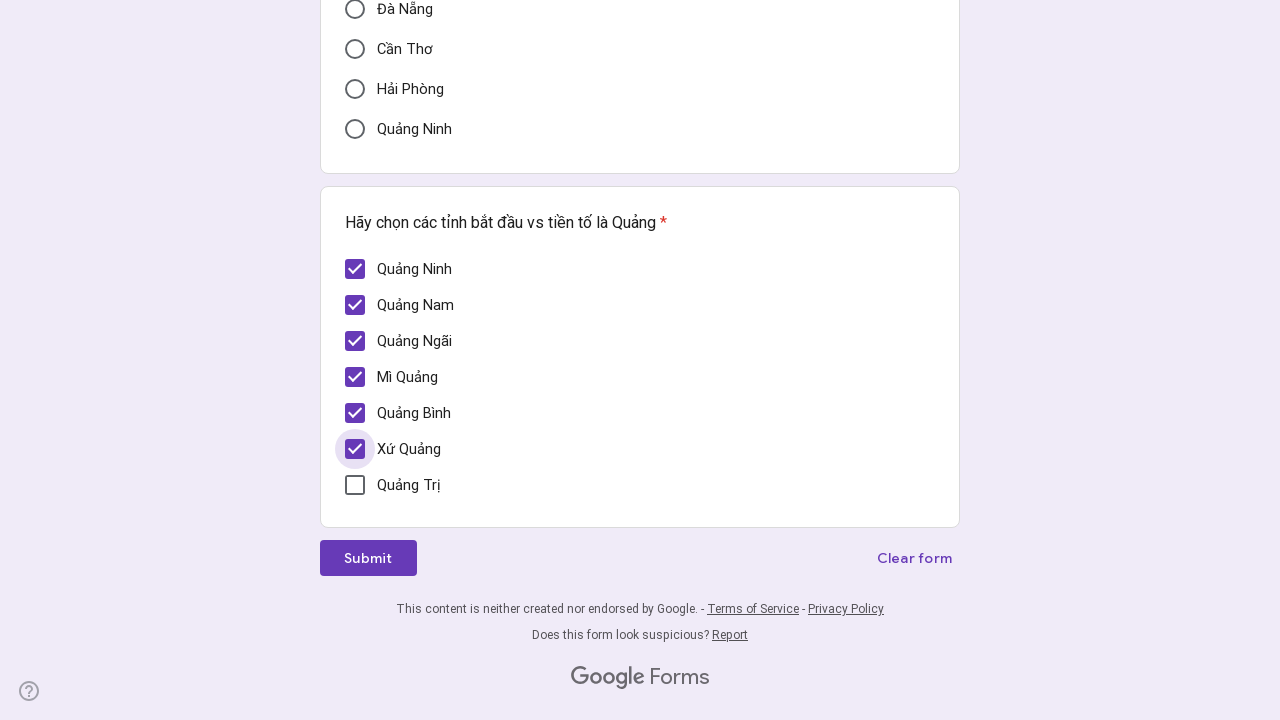

Clicked unchecked checkbox with label 'Quảng Trị' at (355, 485) on xpath=//div[@role='checkbox' and @aria-label] >> nth=6
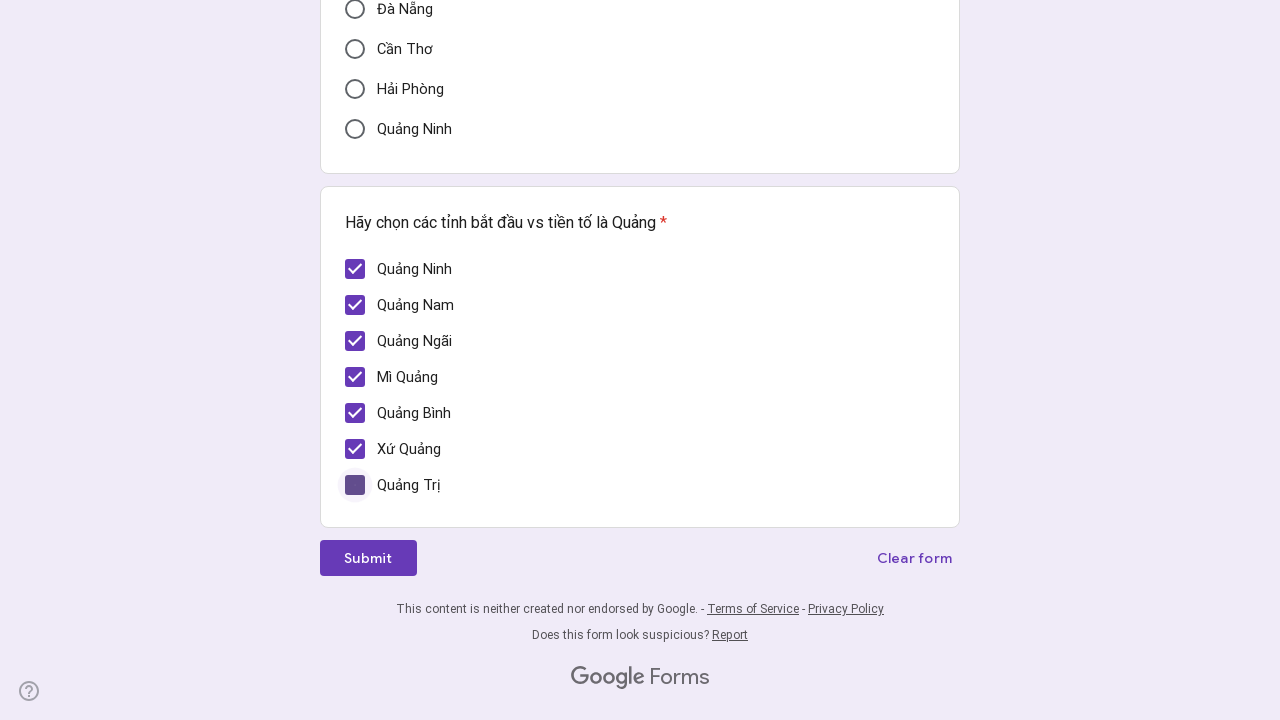

Waited 1000ms for checkbox state update
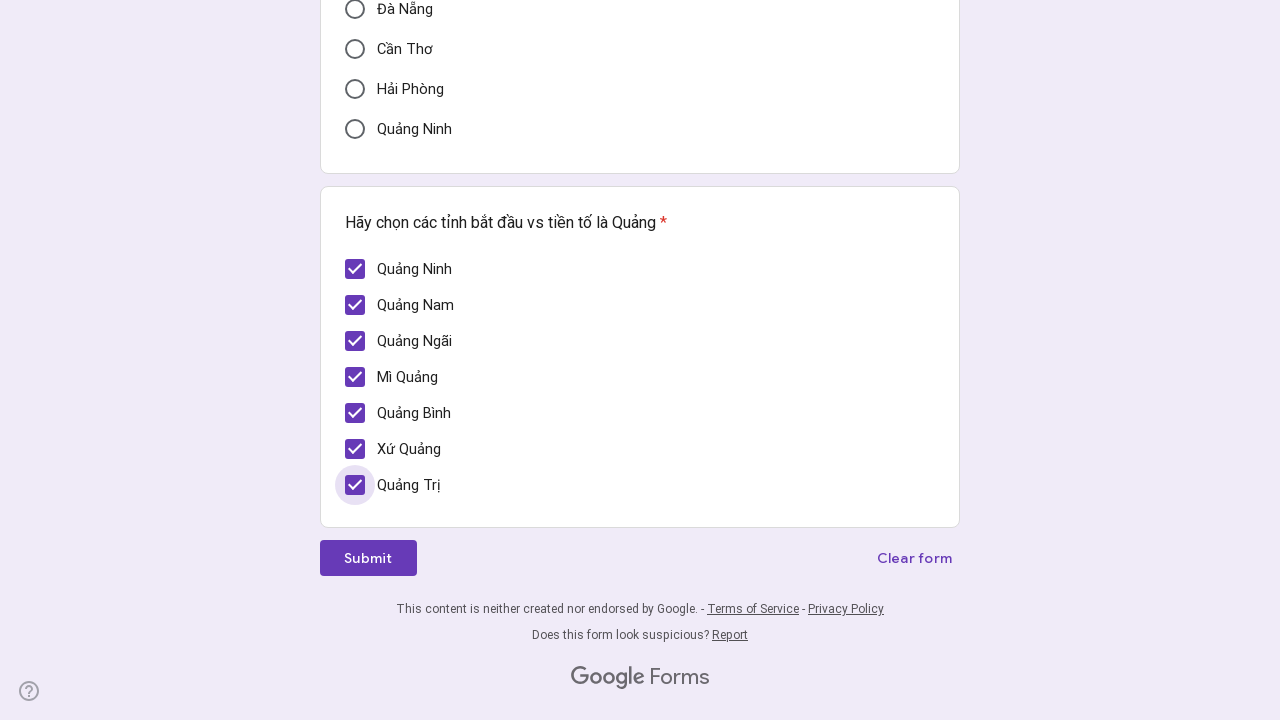

Re-located all checkbox elements for final verification
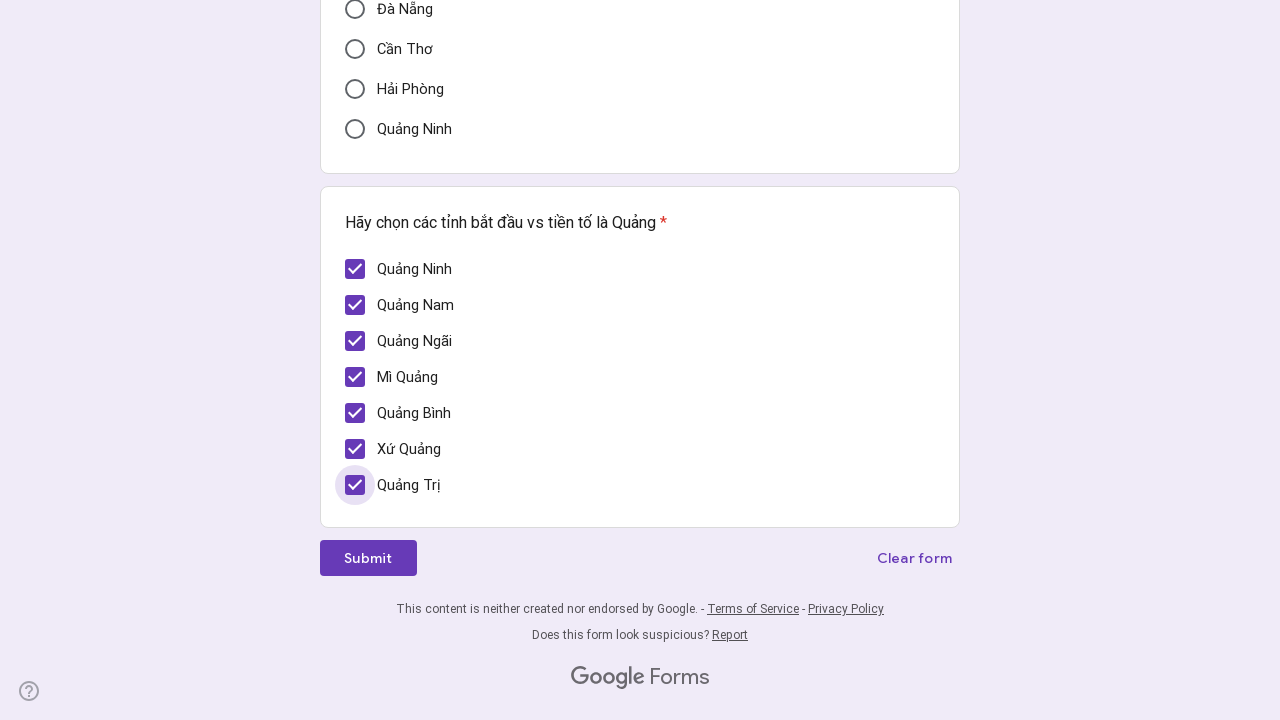

Verified checkbox with label 'Quảng Ninh' is checked
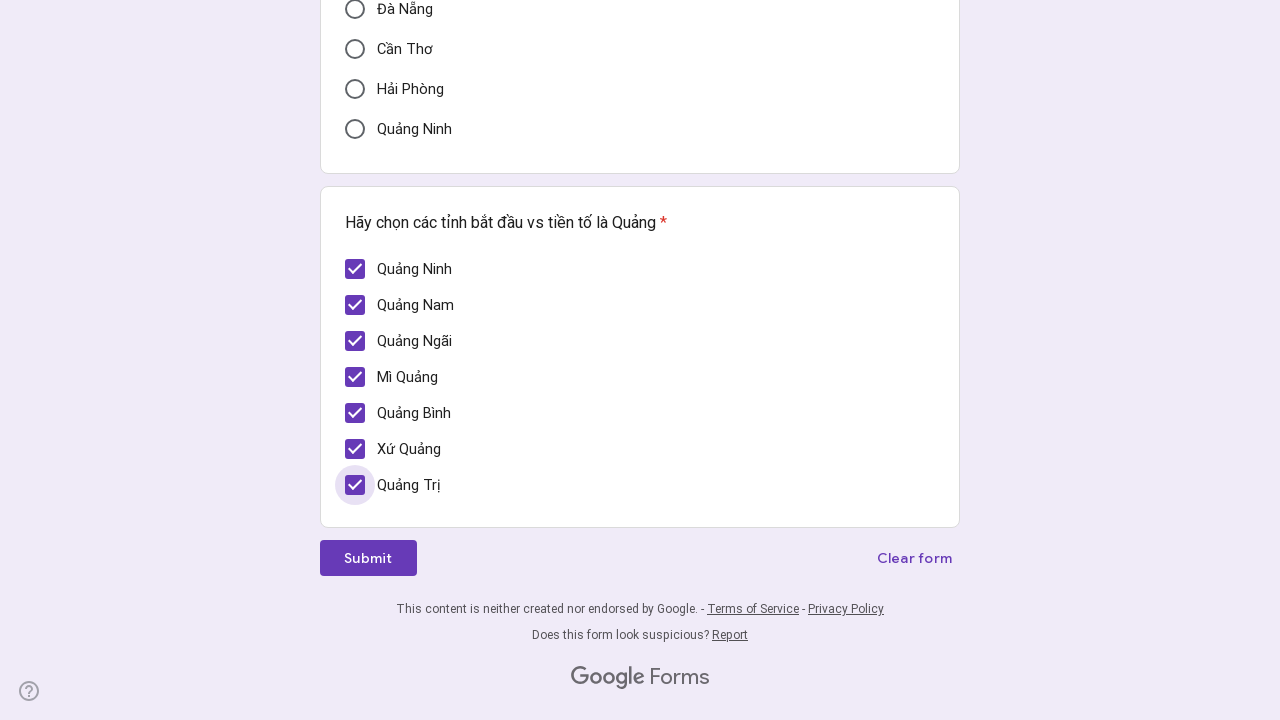

Verified checkbox with label 'Quảng Nam' is checked
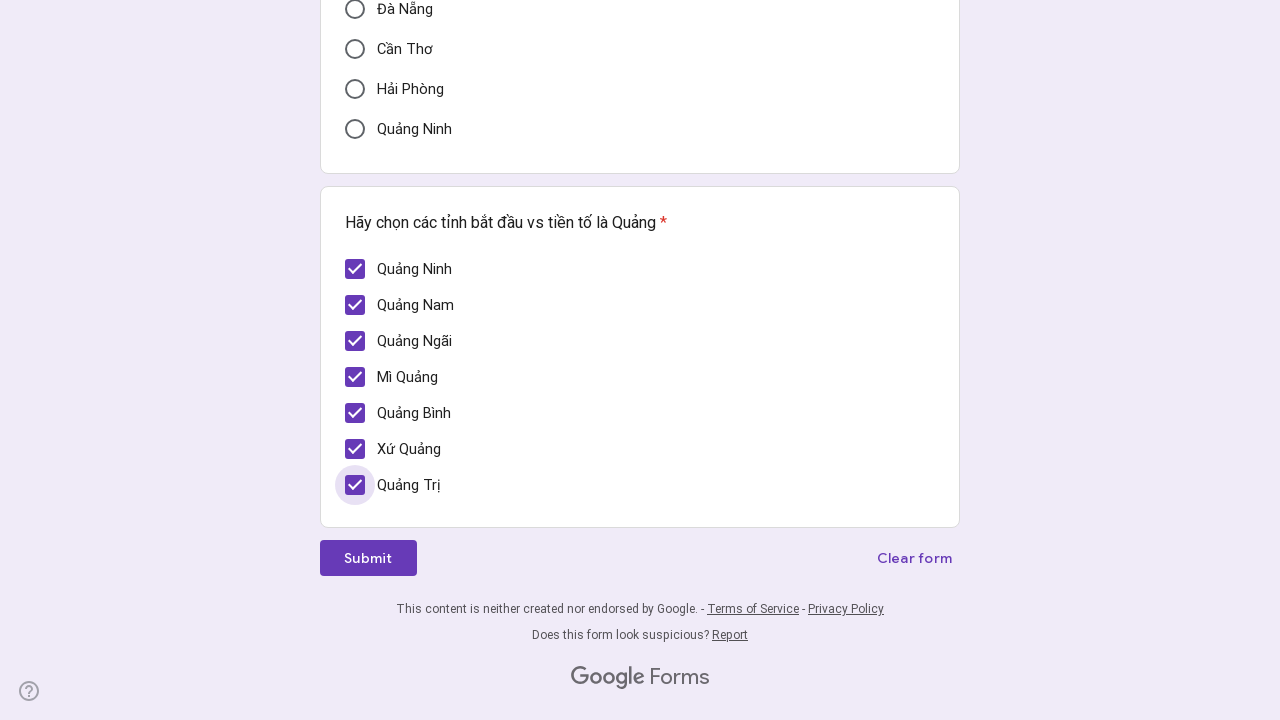

Verified checkbox with label 'Quảng Ngãi' is checked
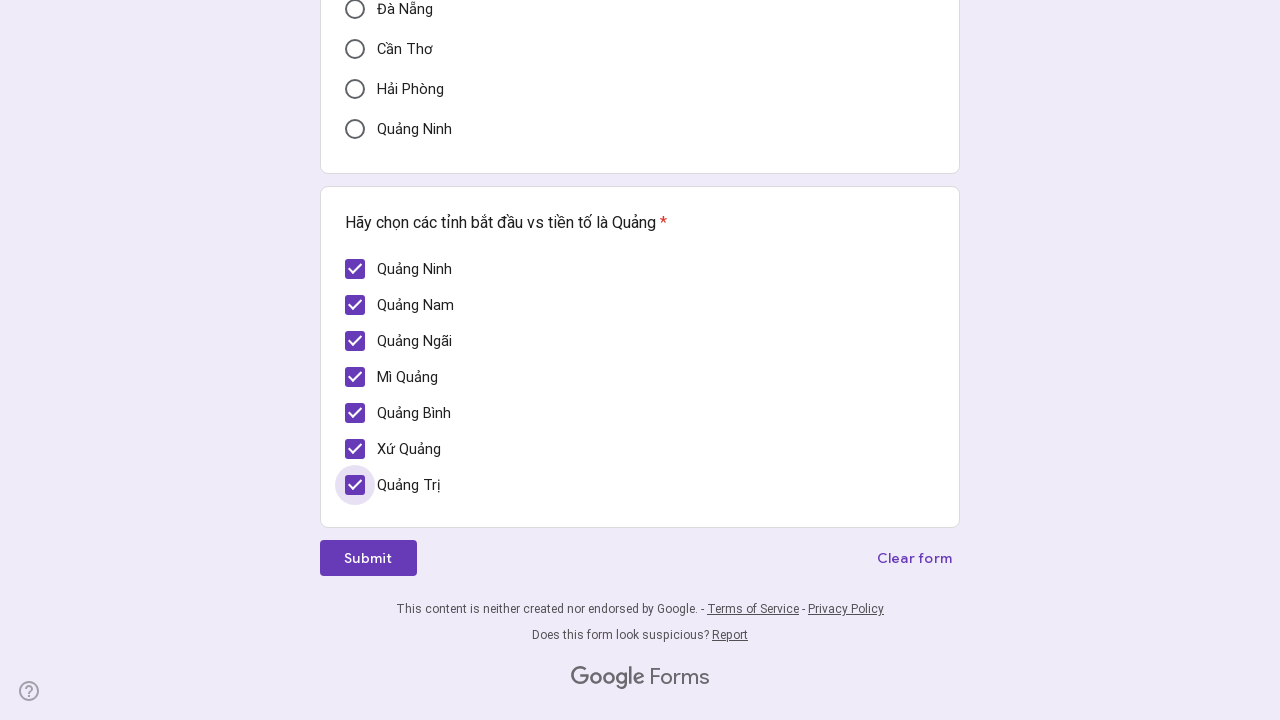

Verified checkbox with label 'Mì Quảng' is checked
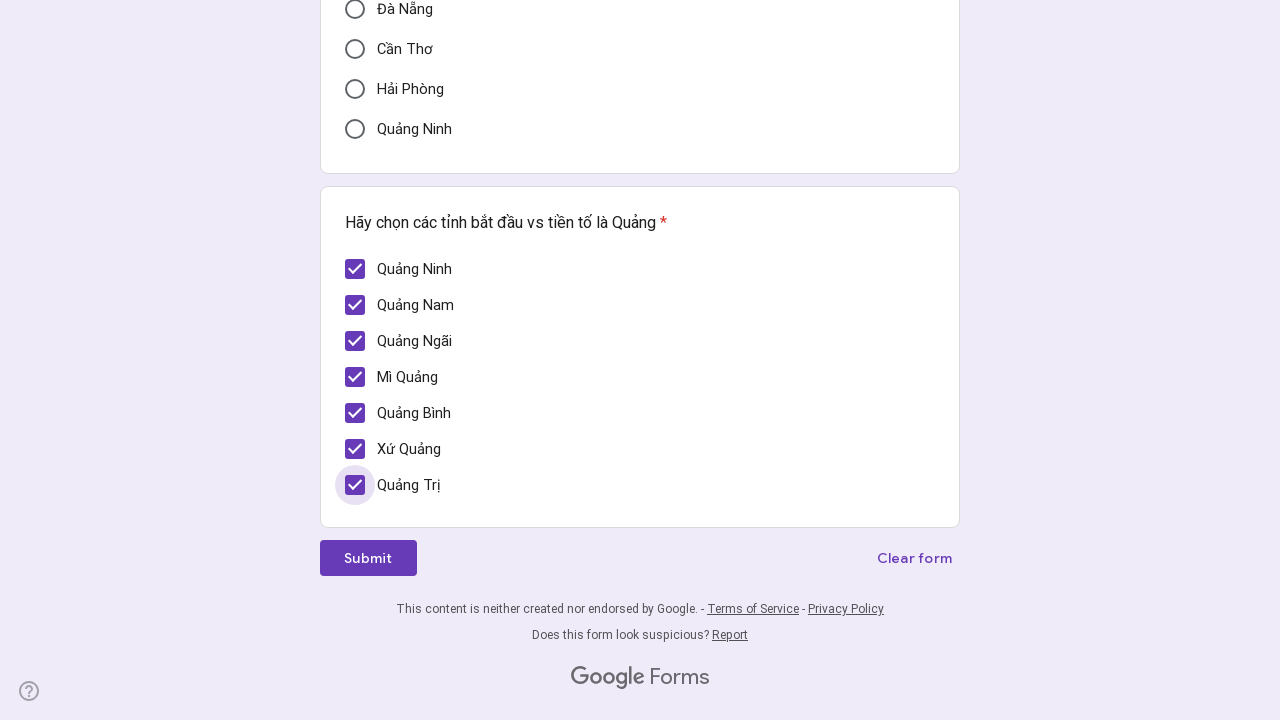

Verified checkbox with label 'Quảng Bình' is checked
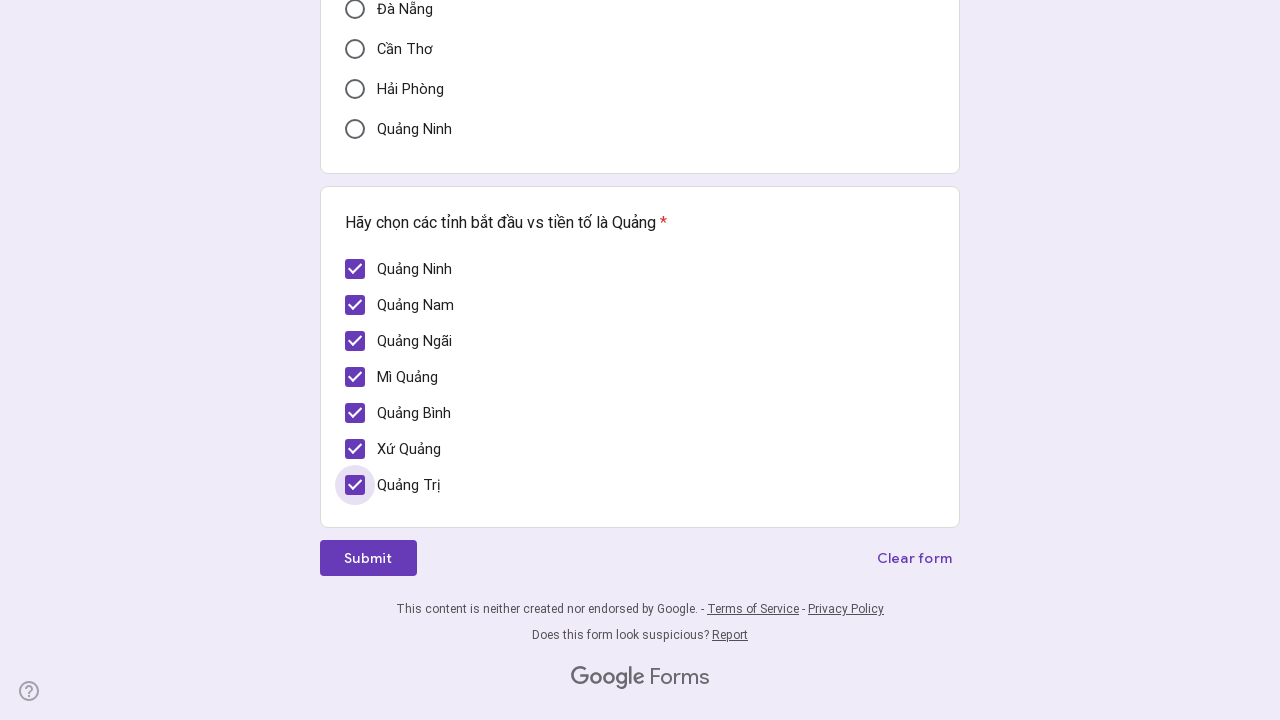

Verified checkbox with label 'Xứ Quảng' is checked
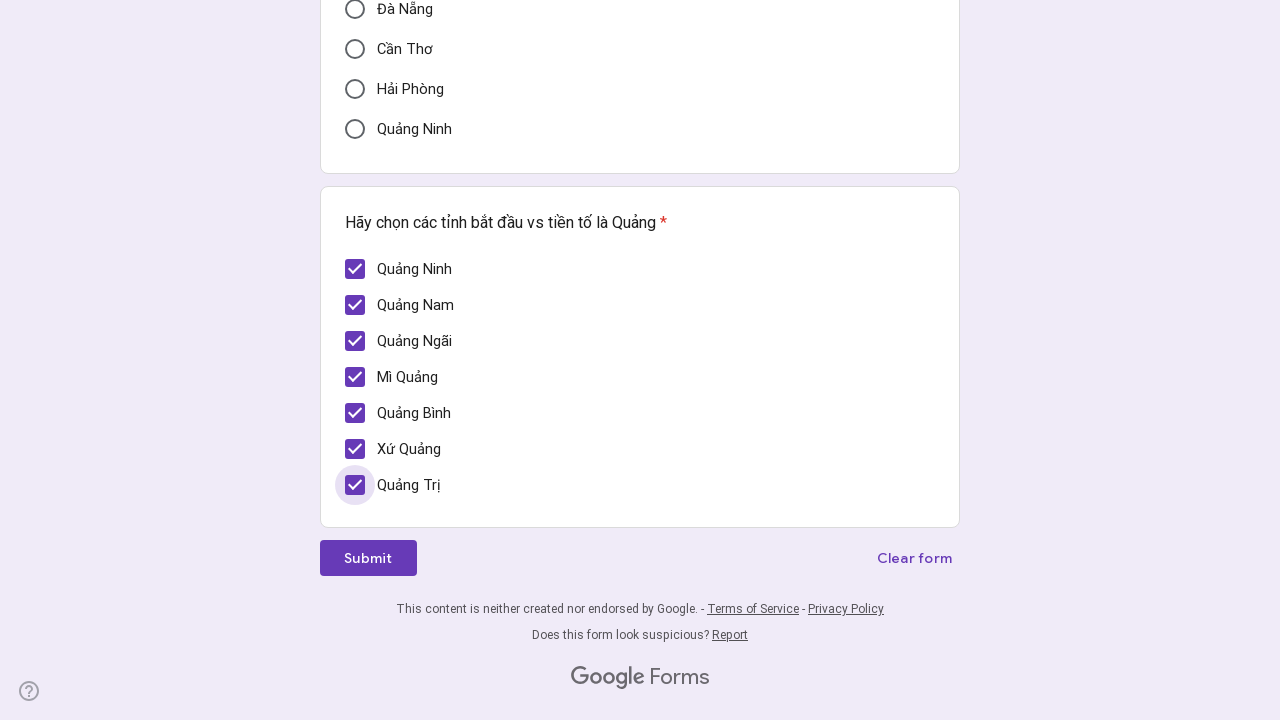

Verified checkbox with label 'Quảng Trị' is checked
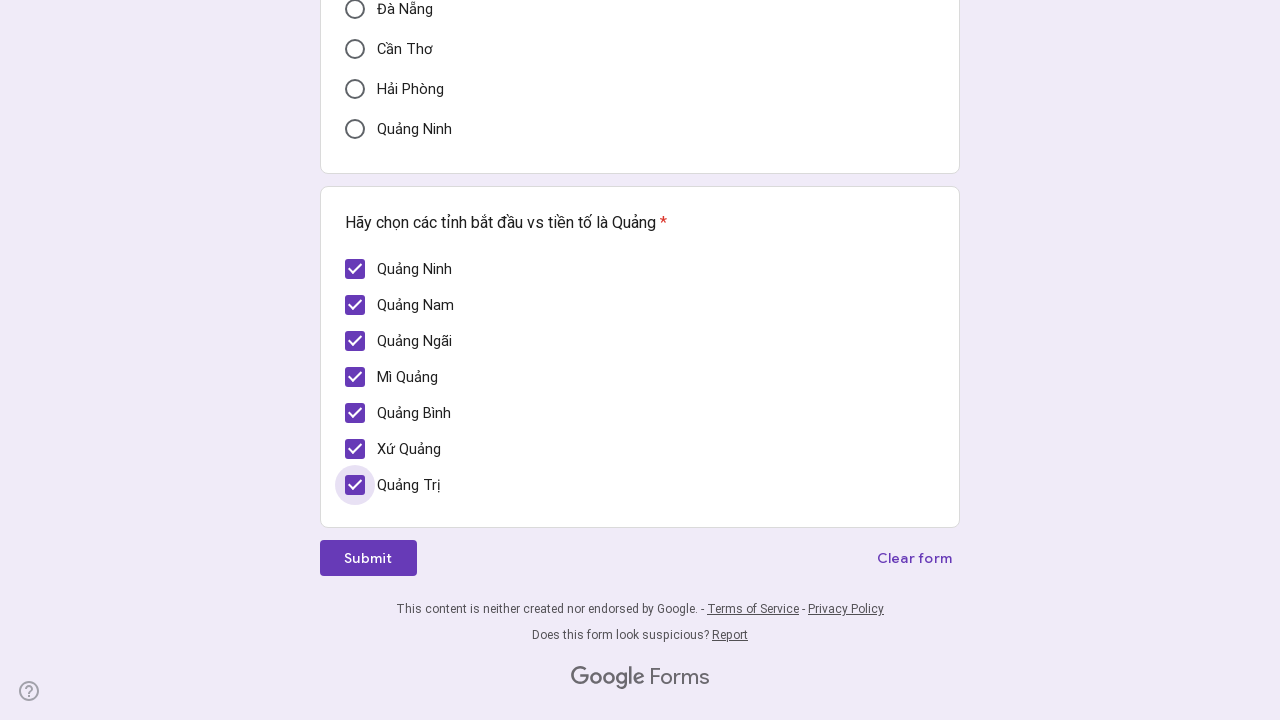

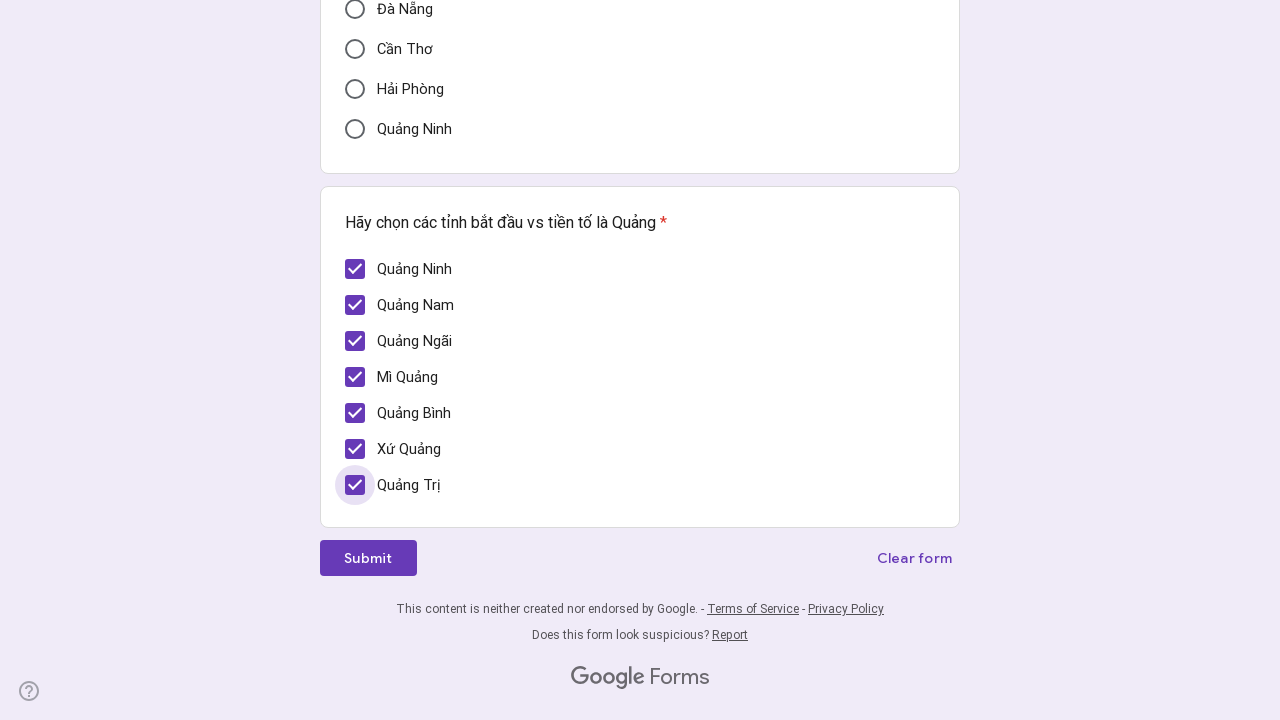